Tests the search functionality on baiten.cn by entering a company name in the search box and submitting the search form.

Starting URL: https://www.baiten.cn/

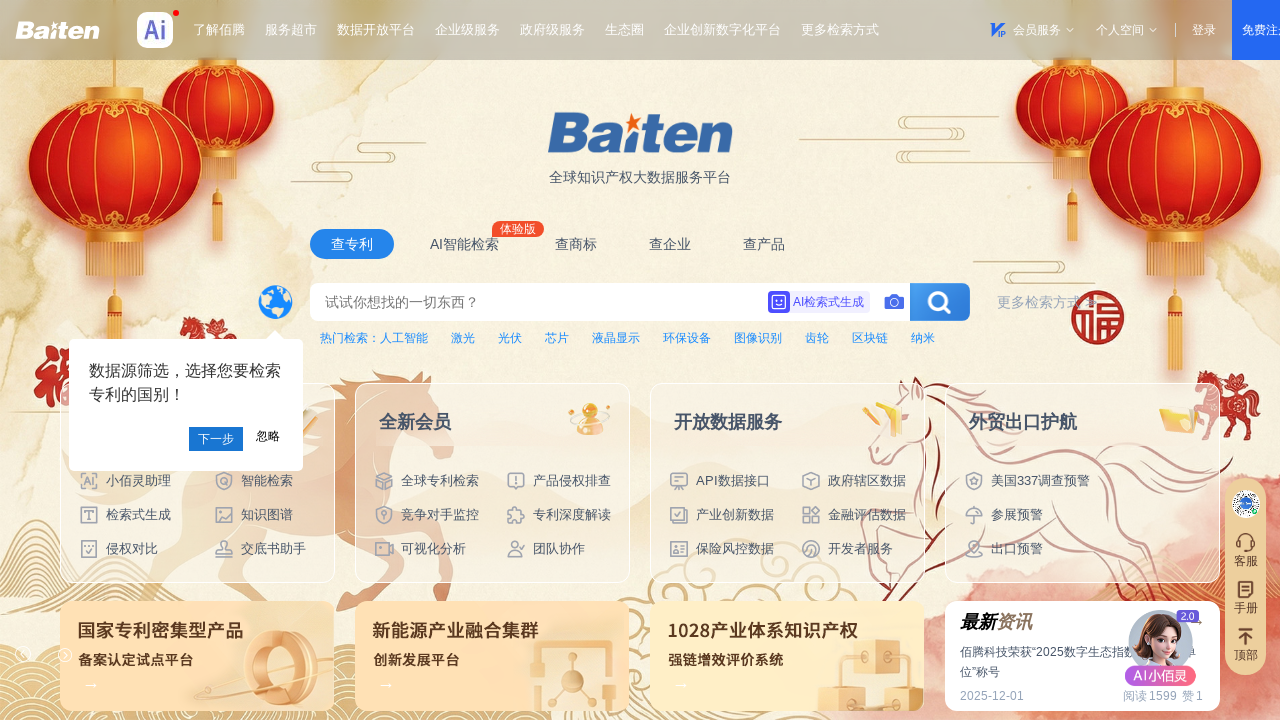

Filled search input with company name '医软智能科技有限公司' on input.m-search-input-input.Js_searchInput
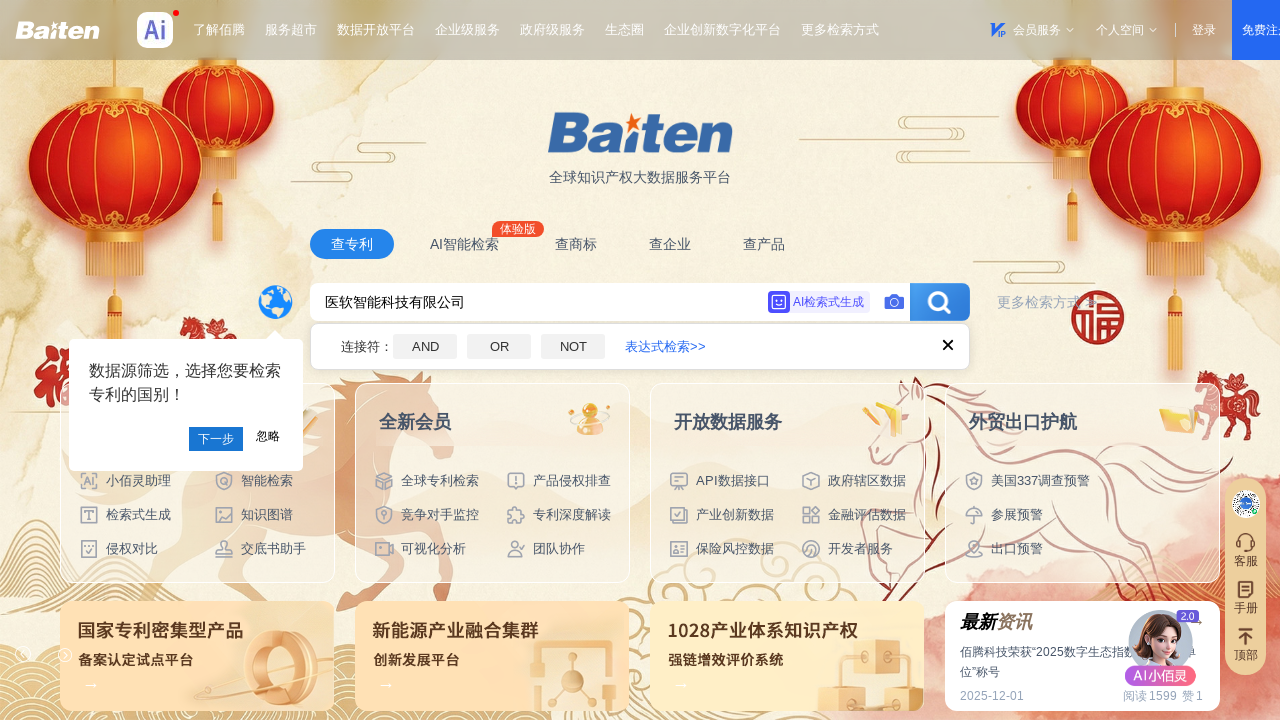

Clicked search submit button at (940, 302) on input.m-search-submit
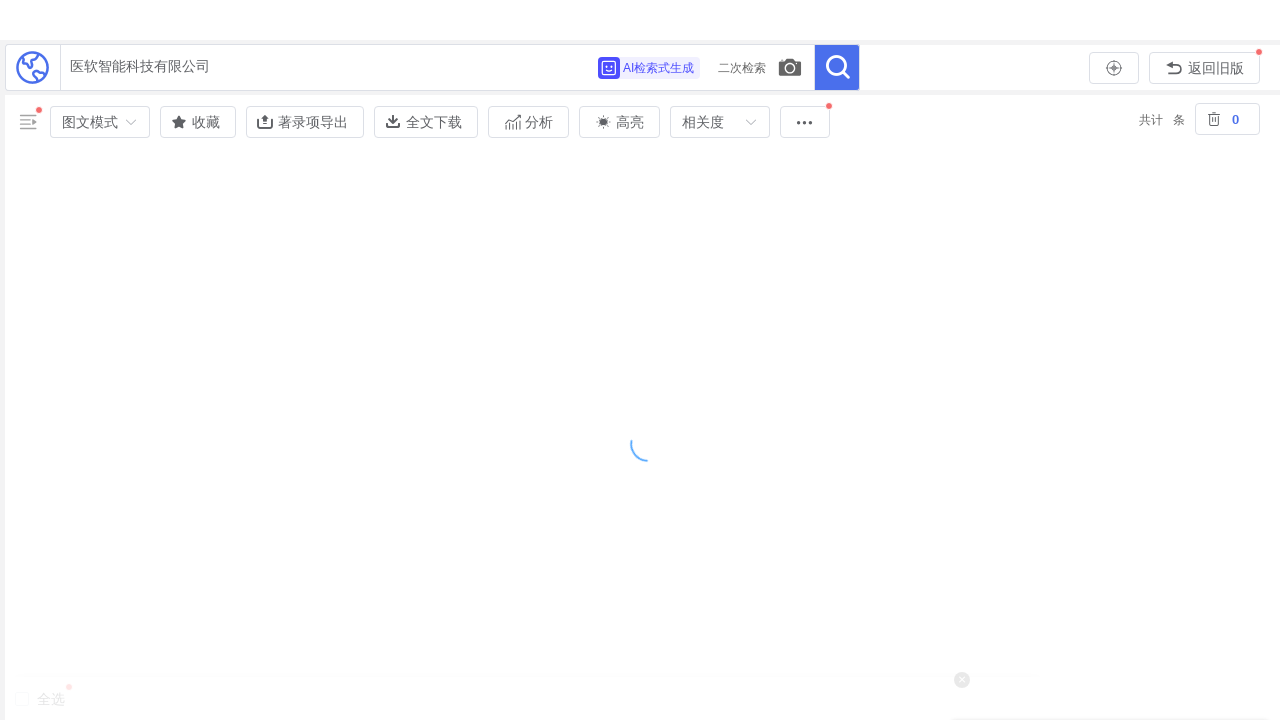

Waited for network idle - search results loaded
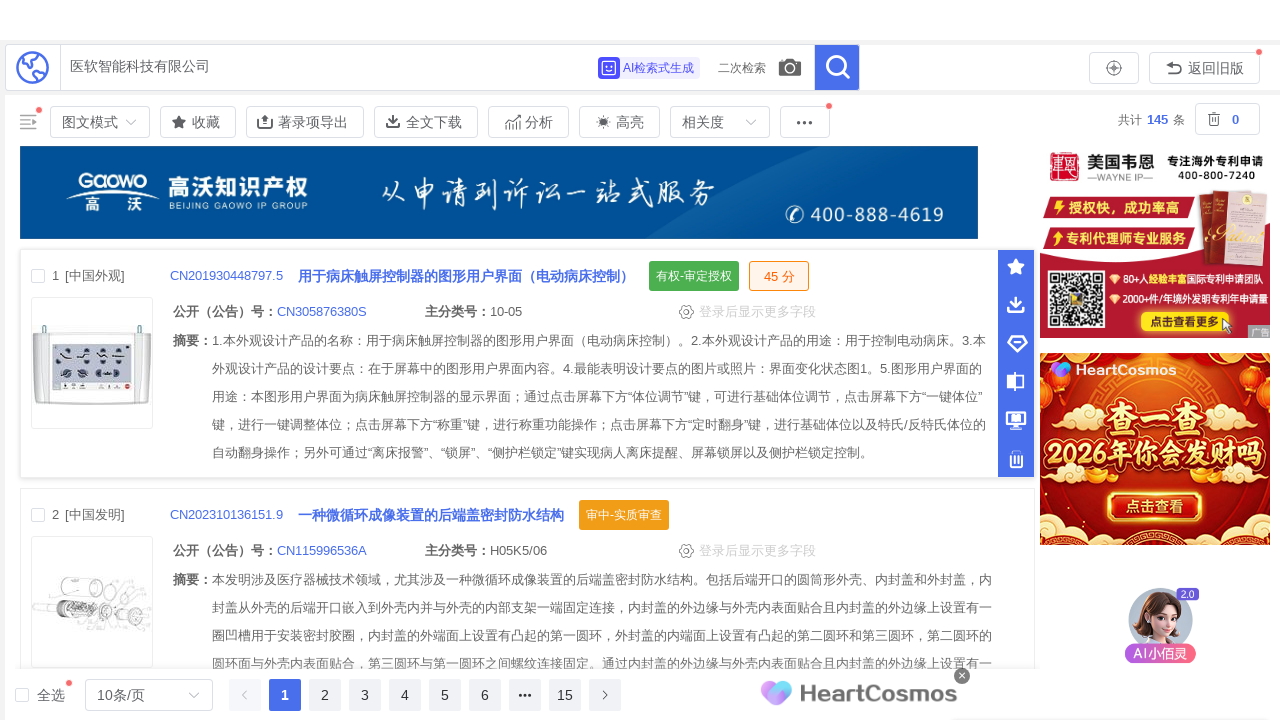

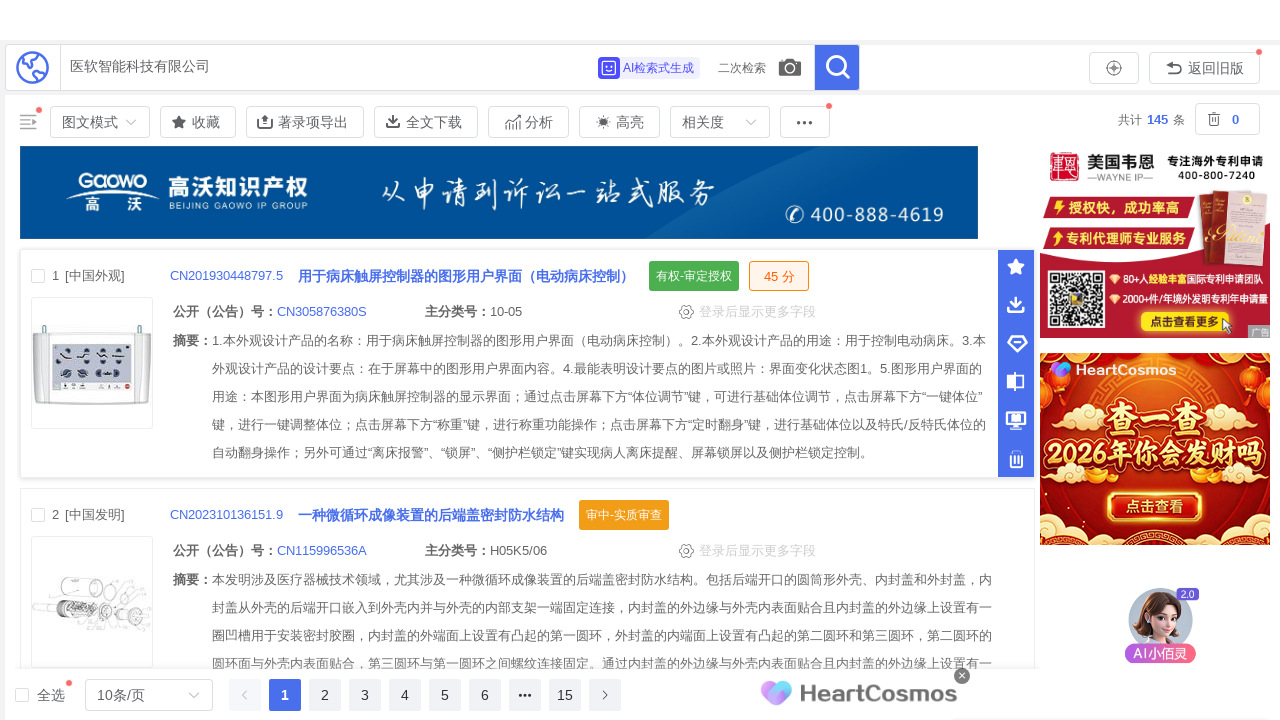